Tests that todo data persists after page reload

Starting URL: https://demo.playwright.dev/todomvc

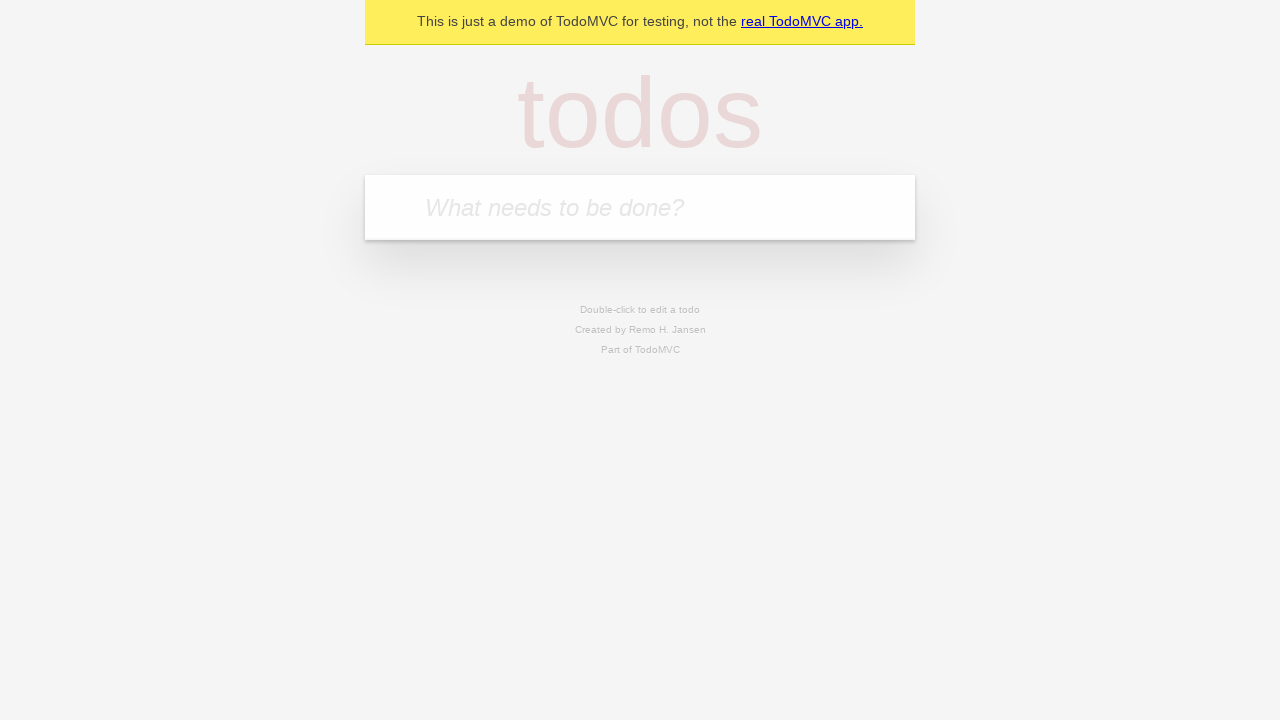

Located the 'What needs to be done?' input field
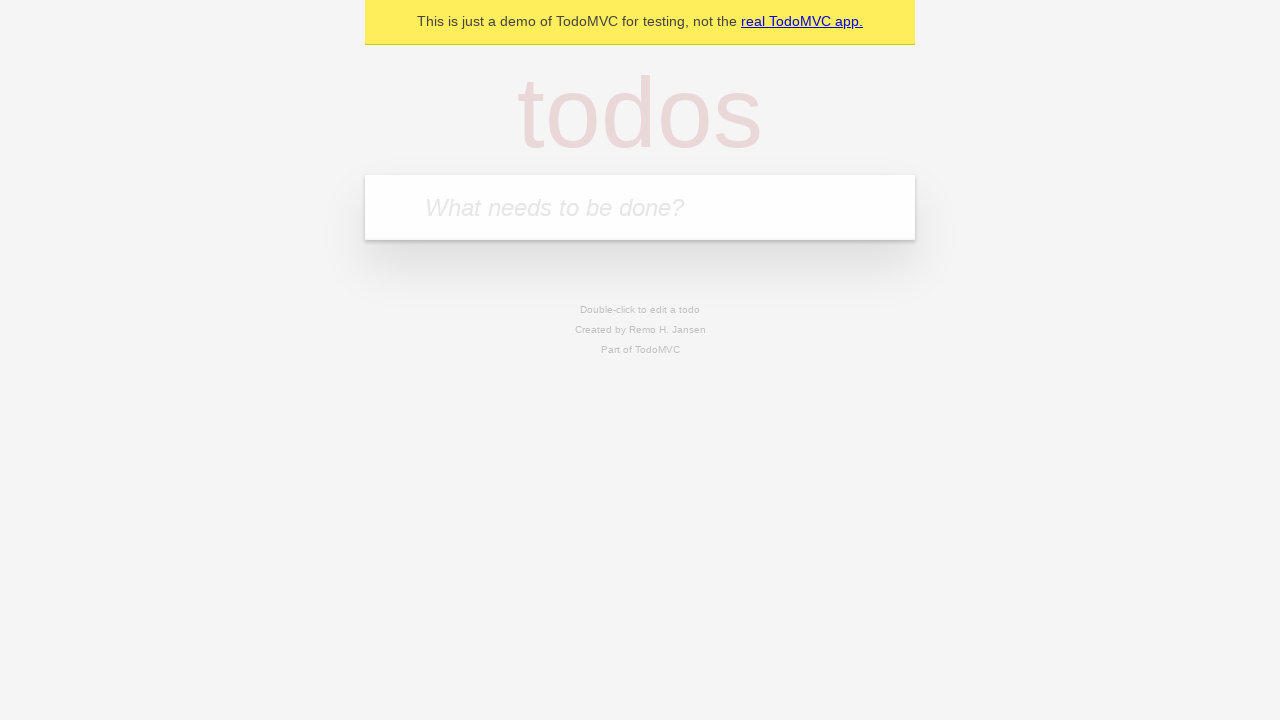

Filled first todo input with 'buy some cheese' on internal:attr=[placeholder="What needs to be done?"i]
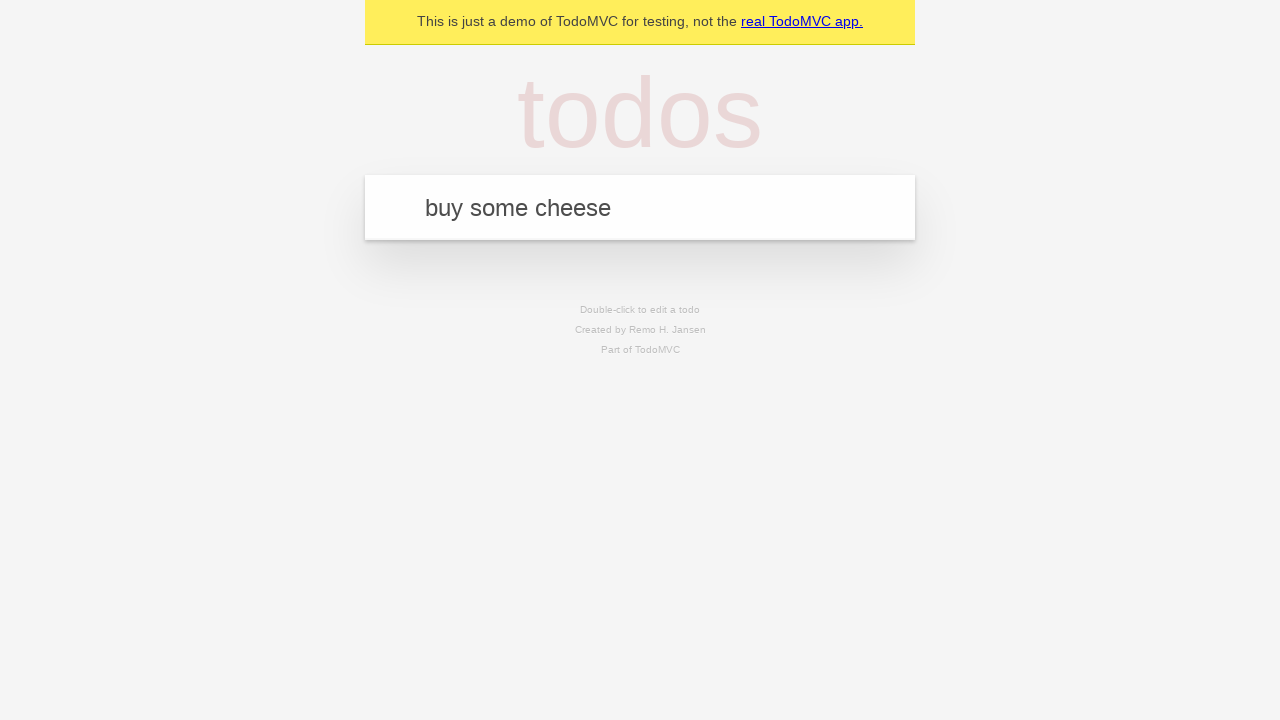

Pressed Enter to create first todo on internal:attr=[placeholder="What needs to be done?"i]
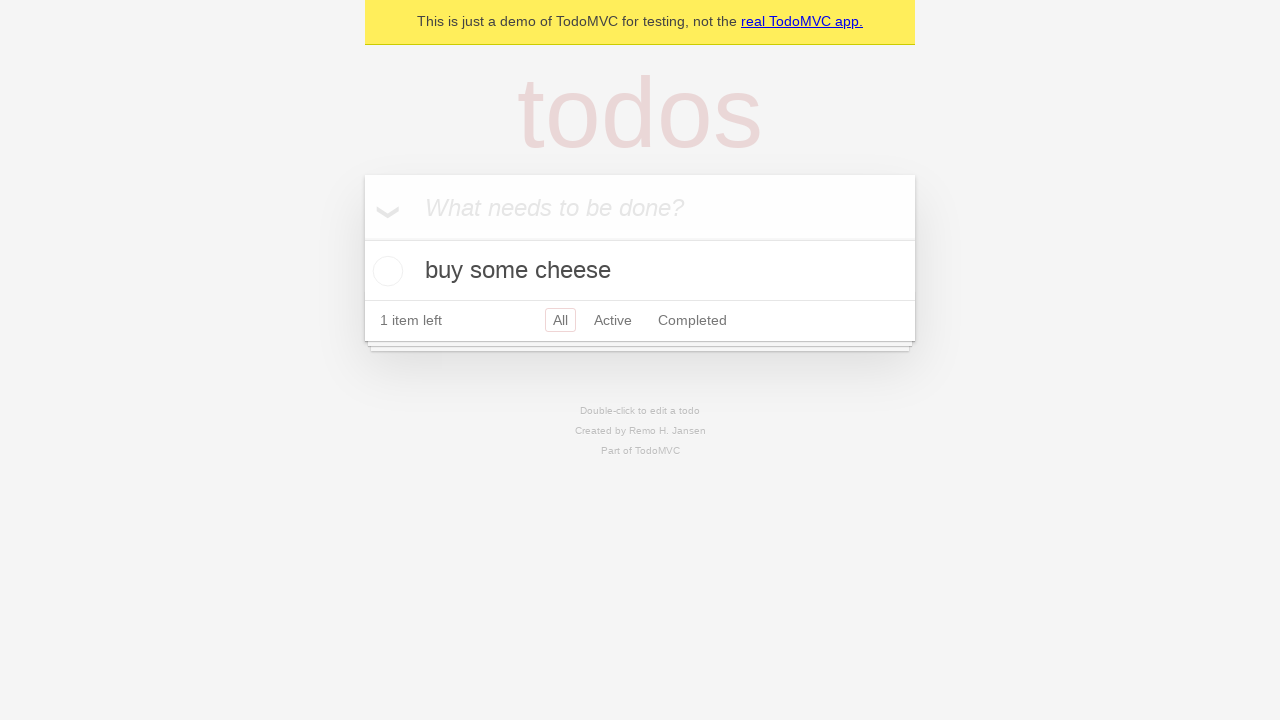

Filled second todo input with 'feed the cat' on internal:attr=[placeholder="What needs to be done?"i]
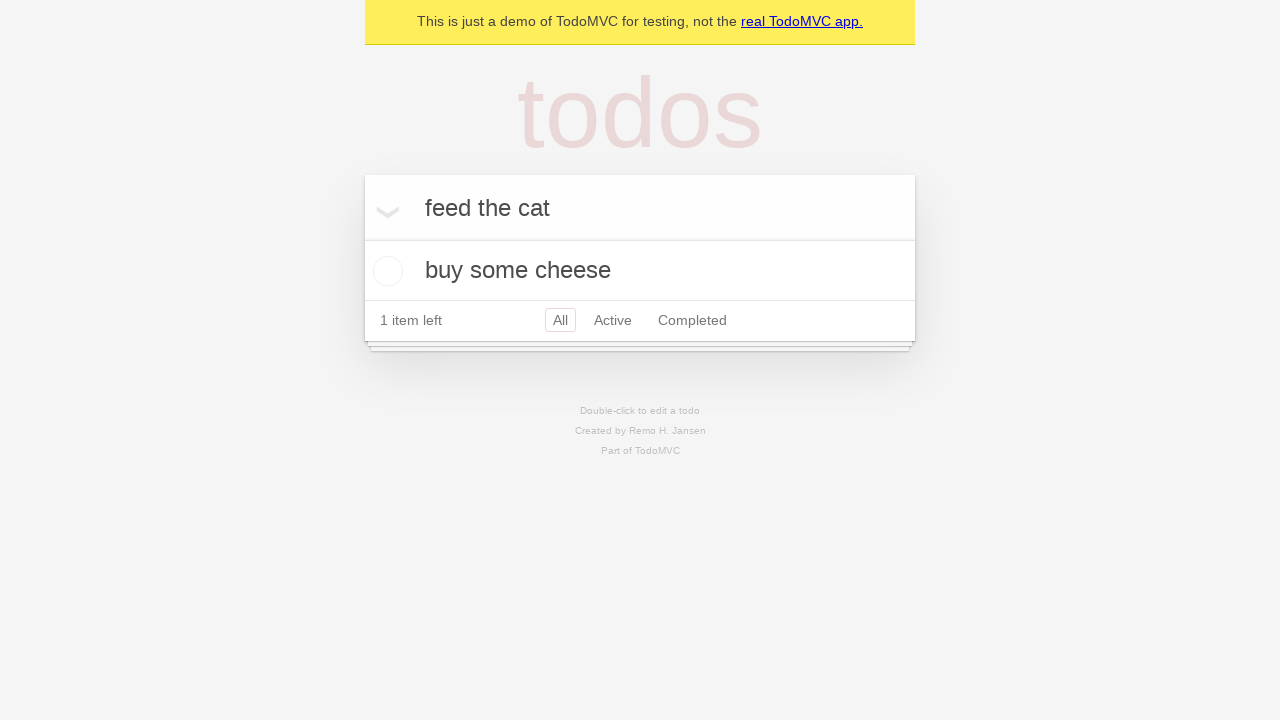

Pressed Enter to create second todo on internal:attr=[placeholder="What needs to be done?"i]
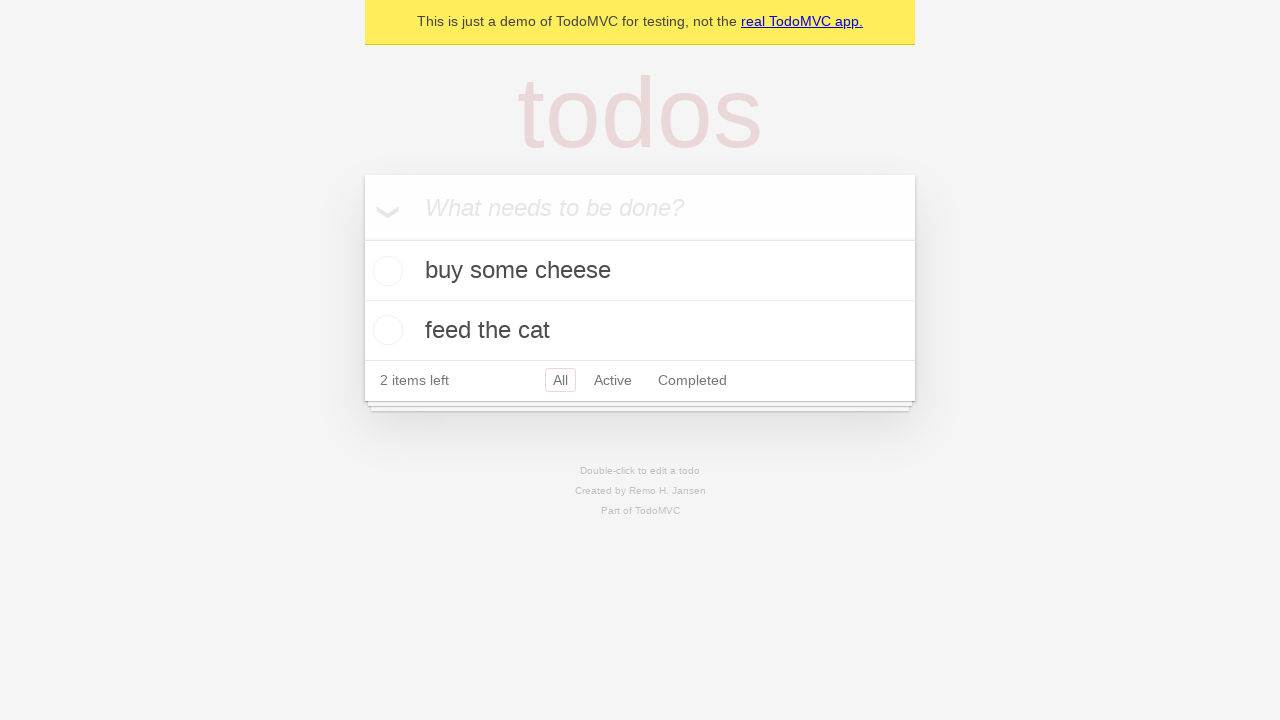

Located all todo items on the page
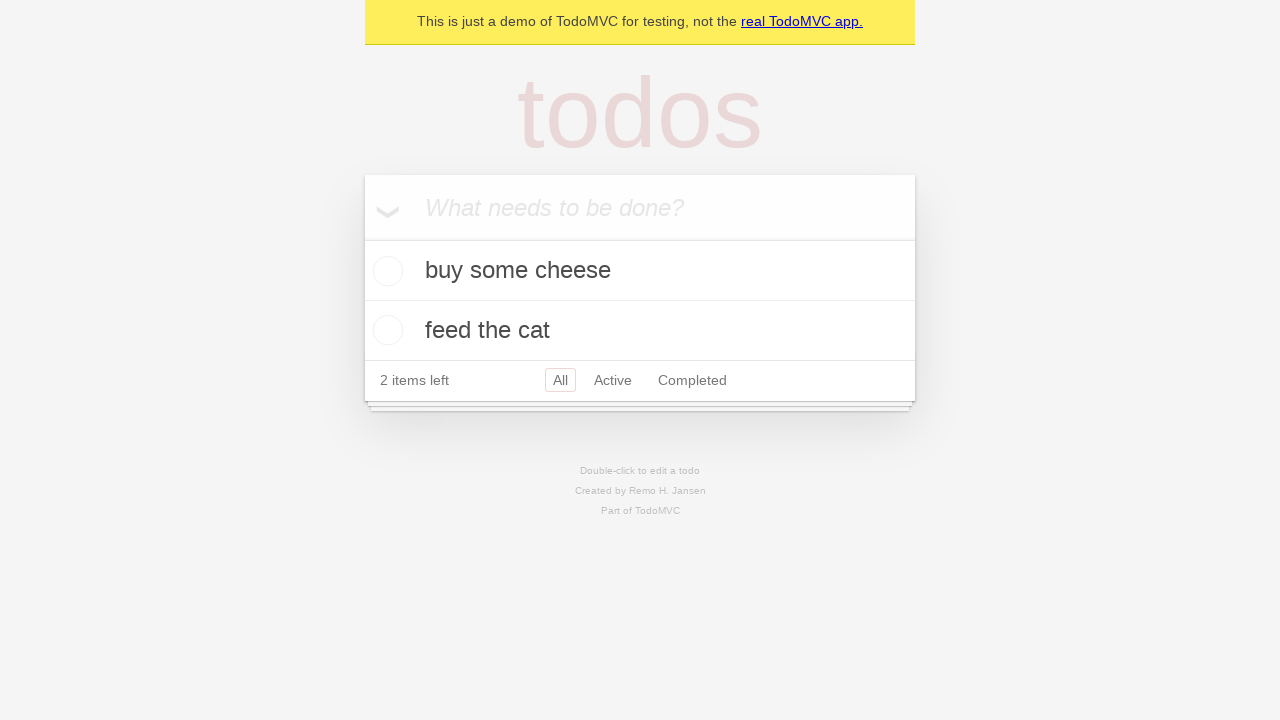

Located checkbox for first todo item
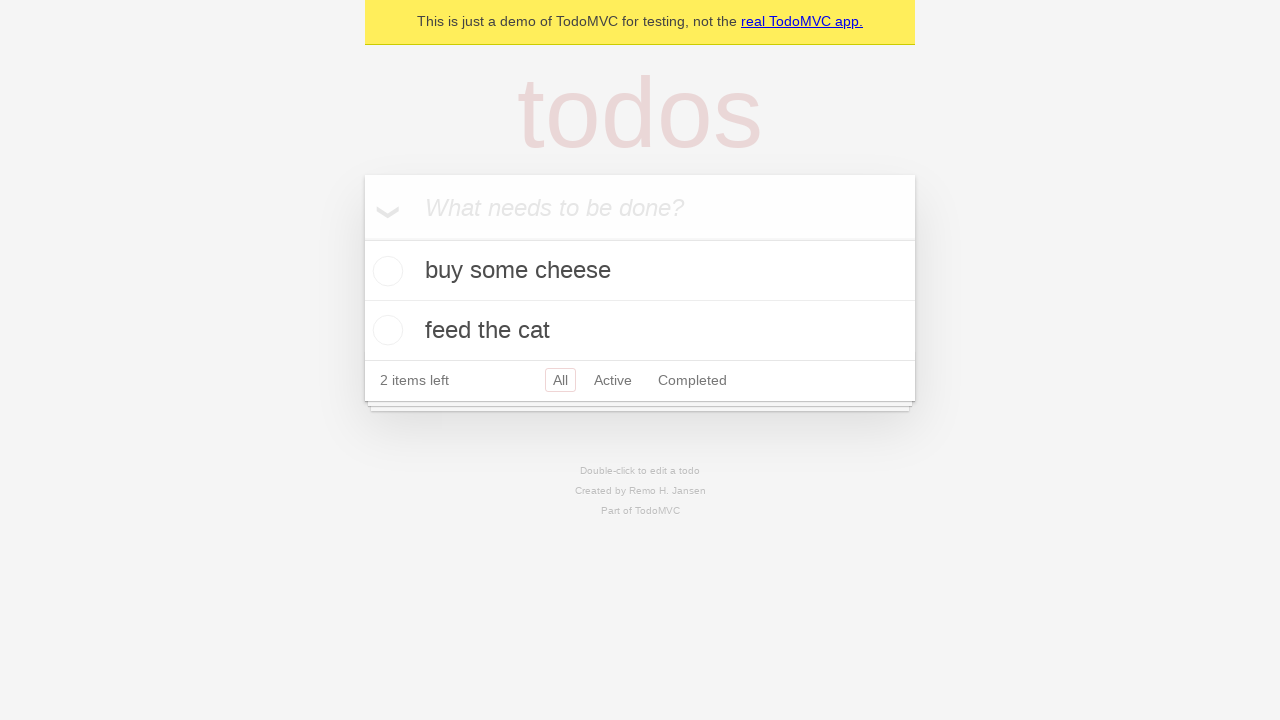

Checked the first todo item at (385, 271) on internal:testid=[data-testid="todo-item"s] >> nth=0 >> internal:role=checkbox
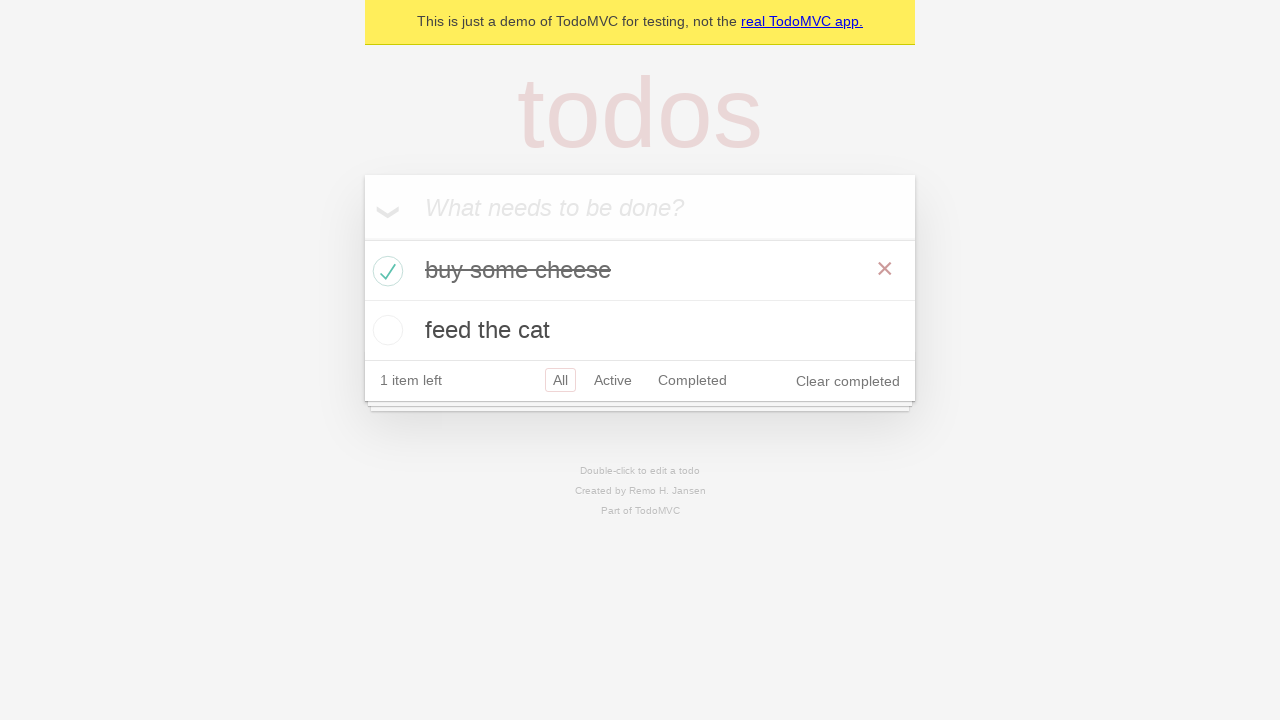

Reloaded the page to test data persistence
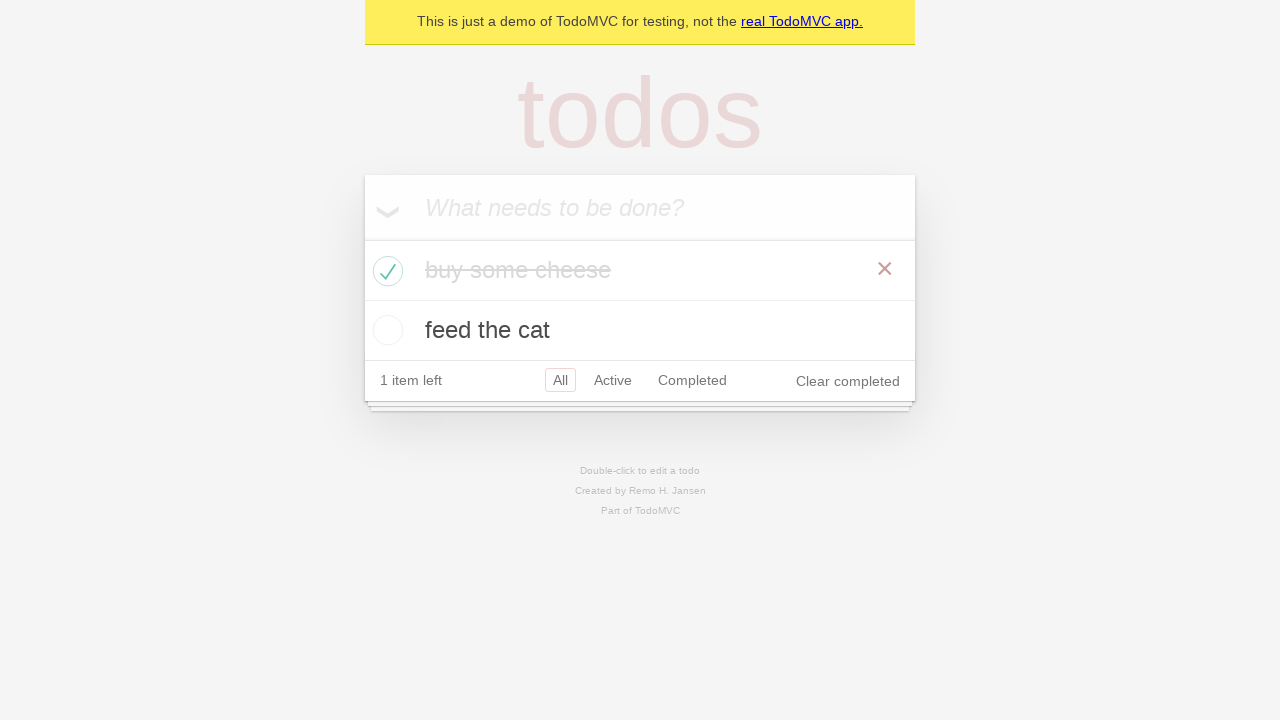

Verified todo items persisted and loaded after page reload
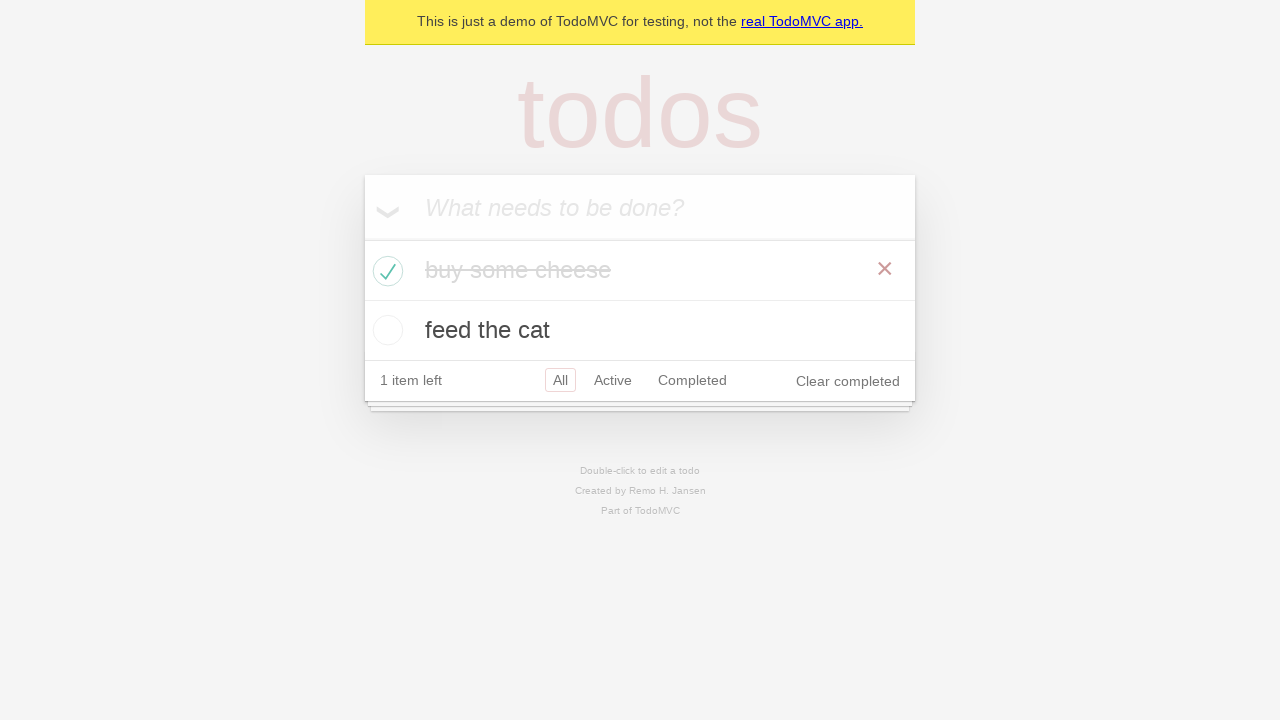

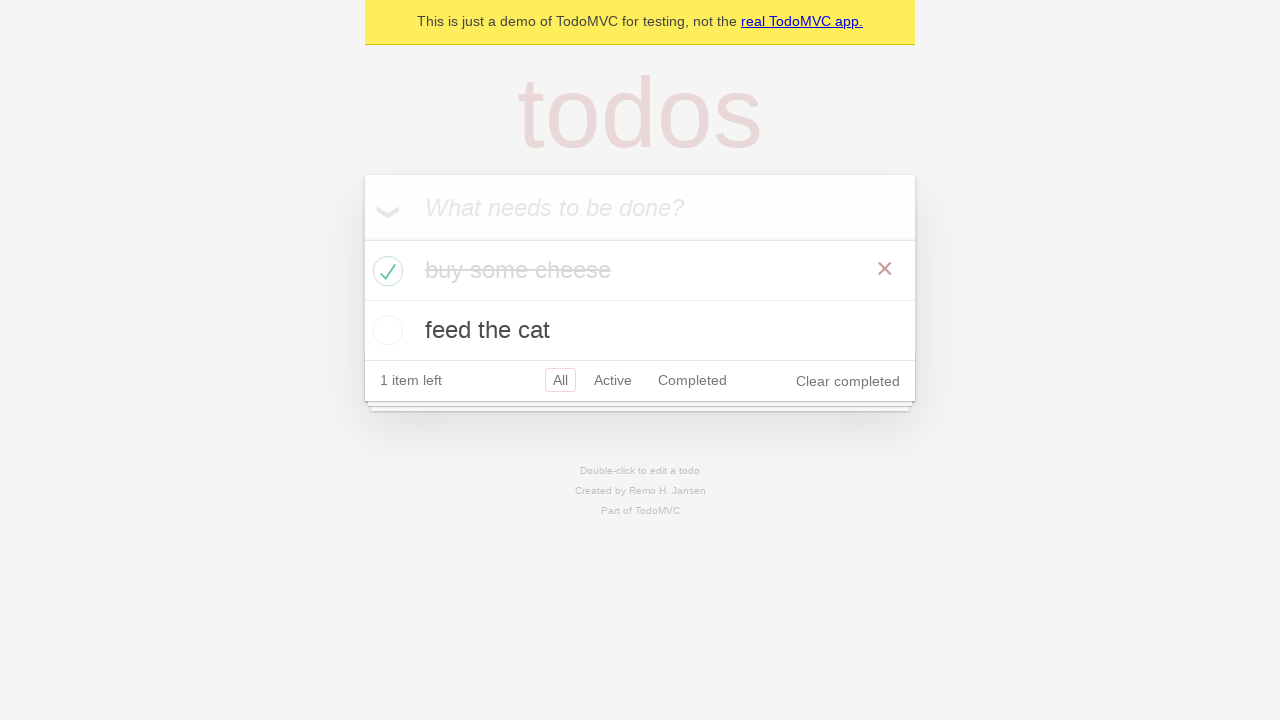